Tests keyboard navigation actions including page scrolling and multi-select functionality on form elements across two different websites

Starting URL: https://datatables.net/

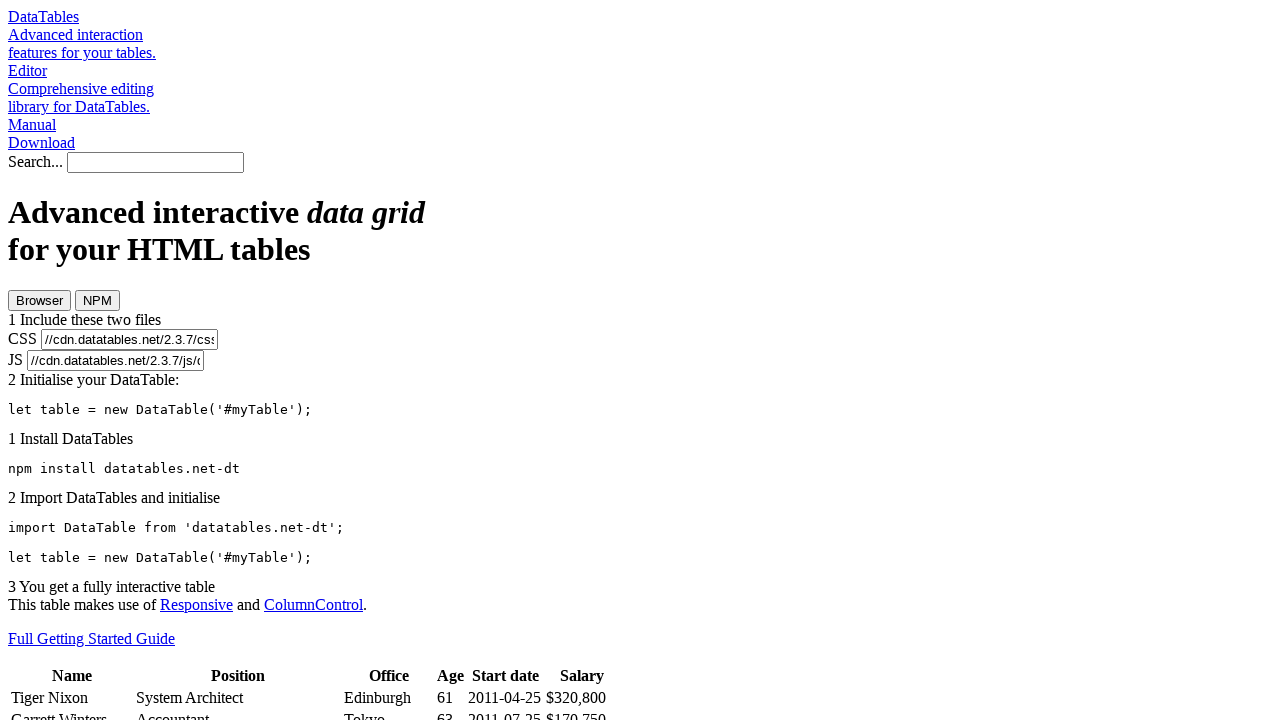

Pressed PageDown key to scroll page down
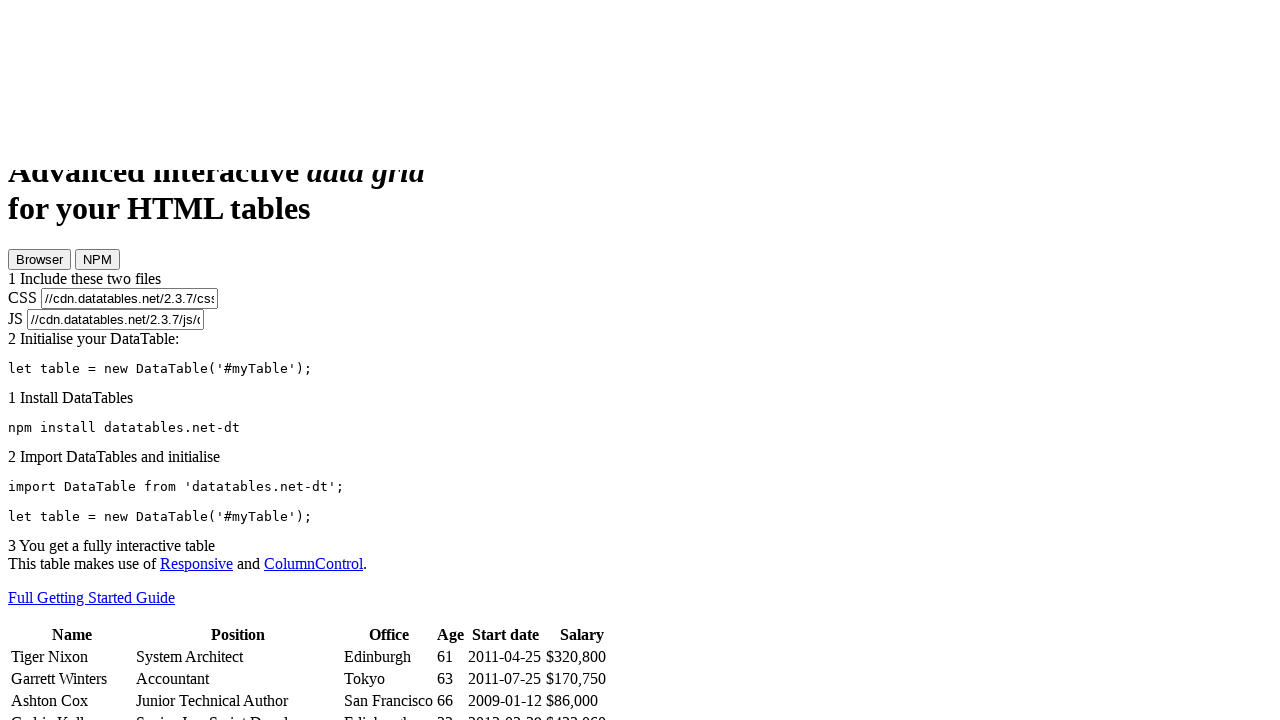

Waited 2 seconds for page scroll to complete
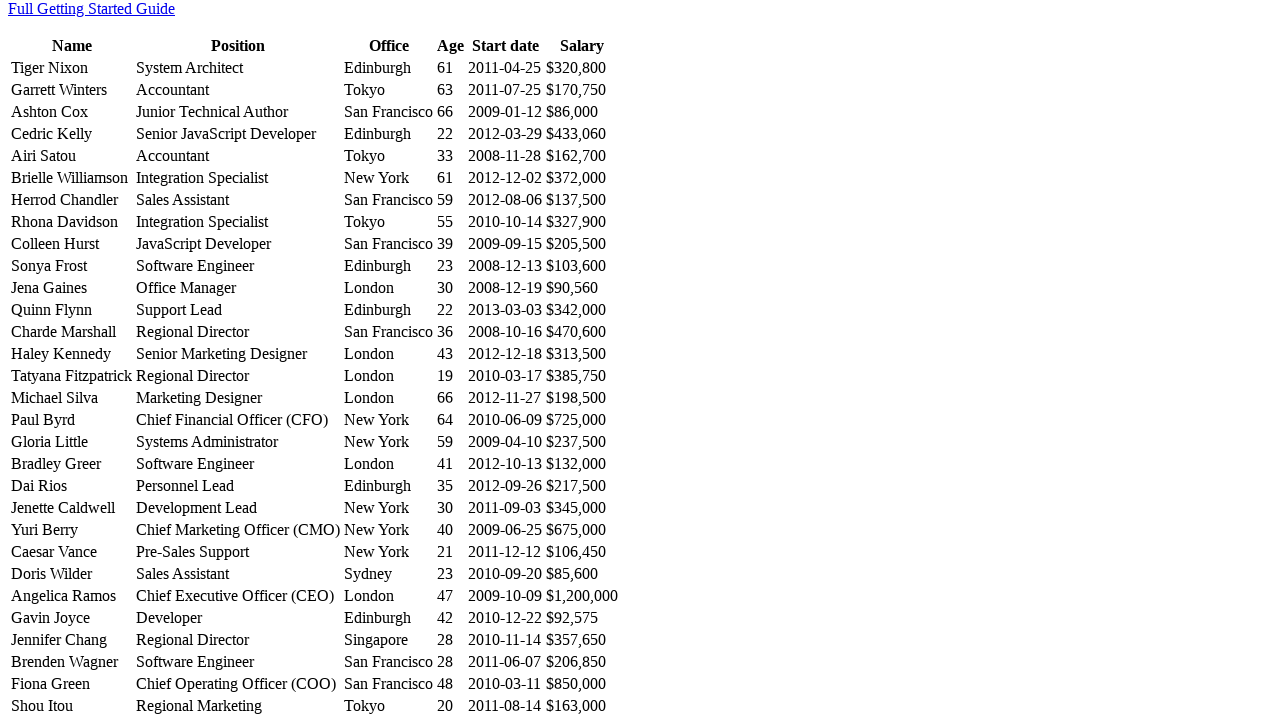

Pressed PageDown key again to scroll further
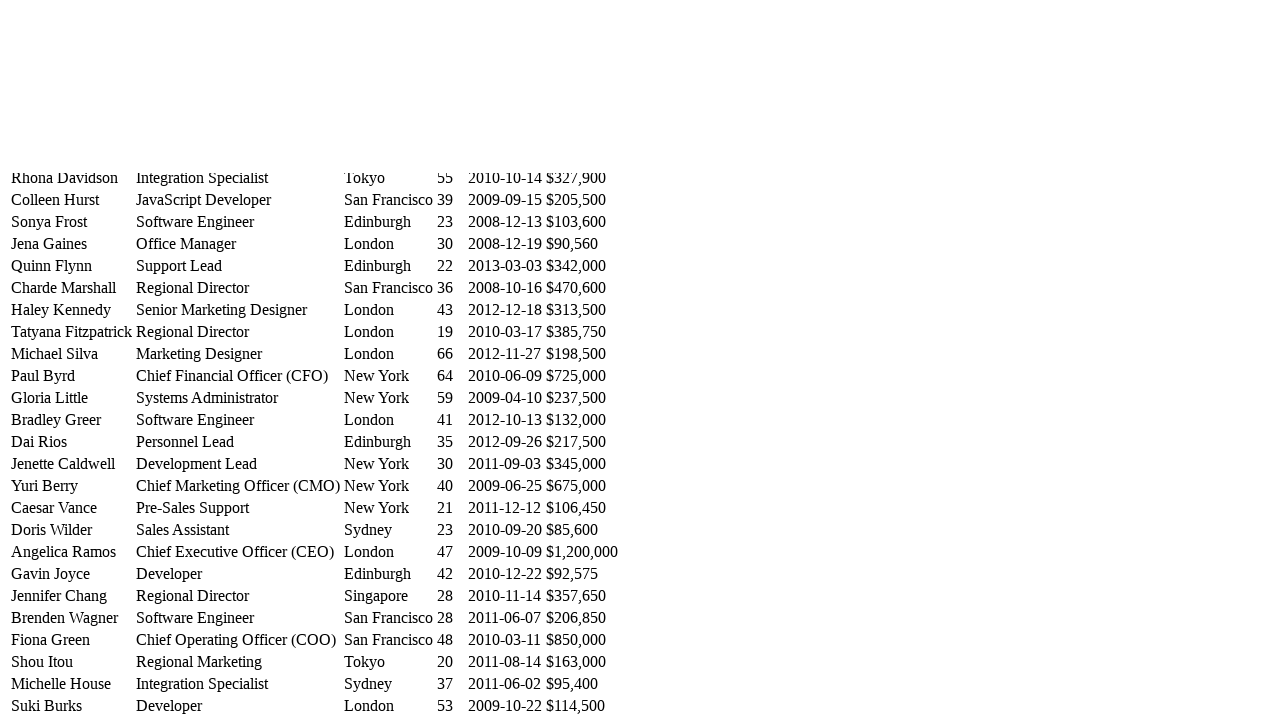

Waited 2 seconds for second page scroll
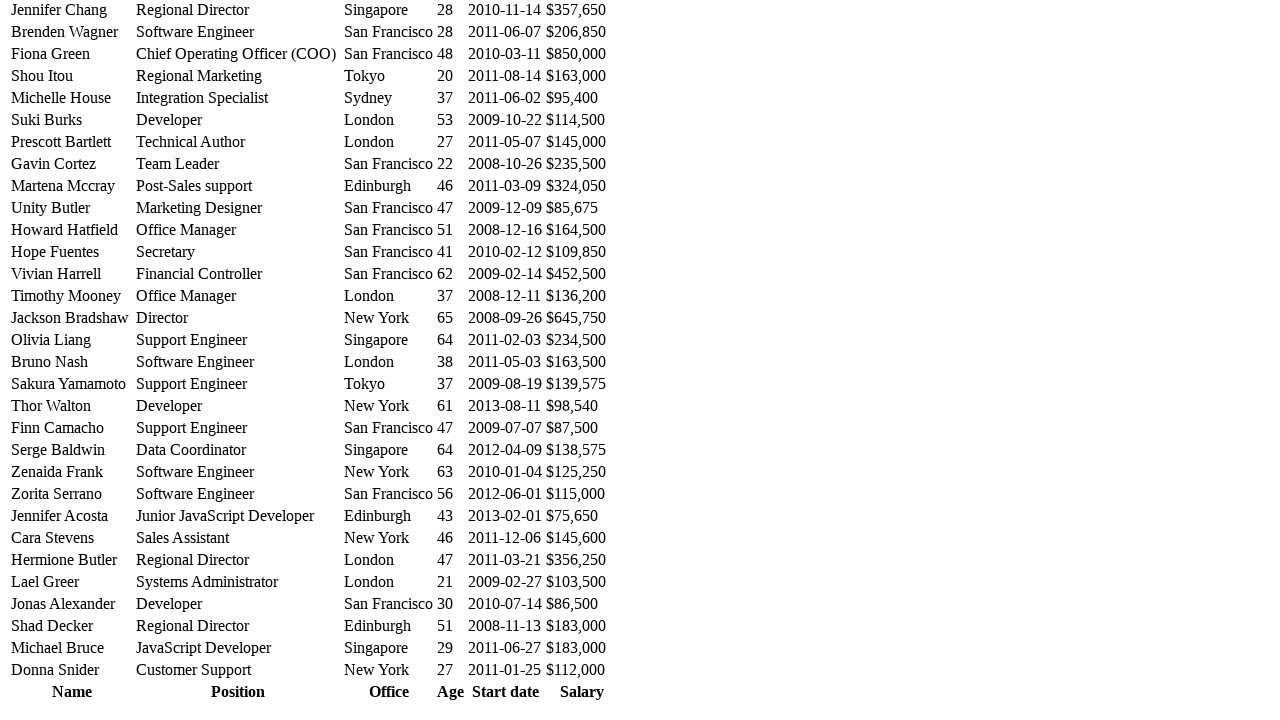

Pressed PageUp key to scroll page up
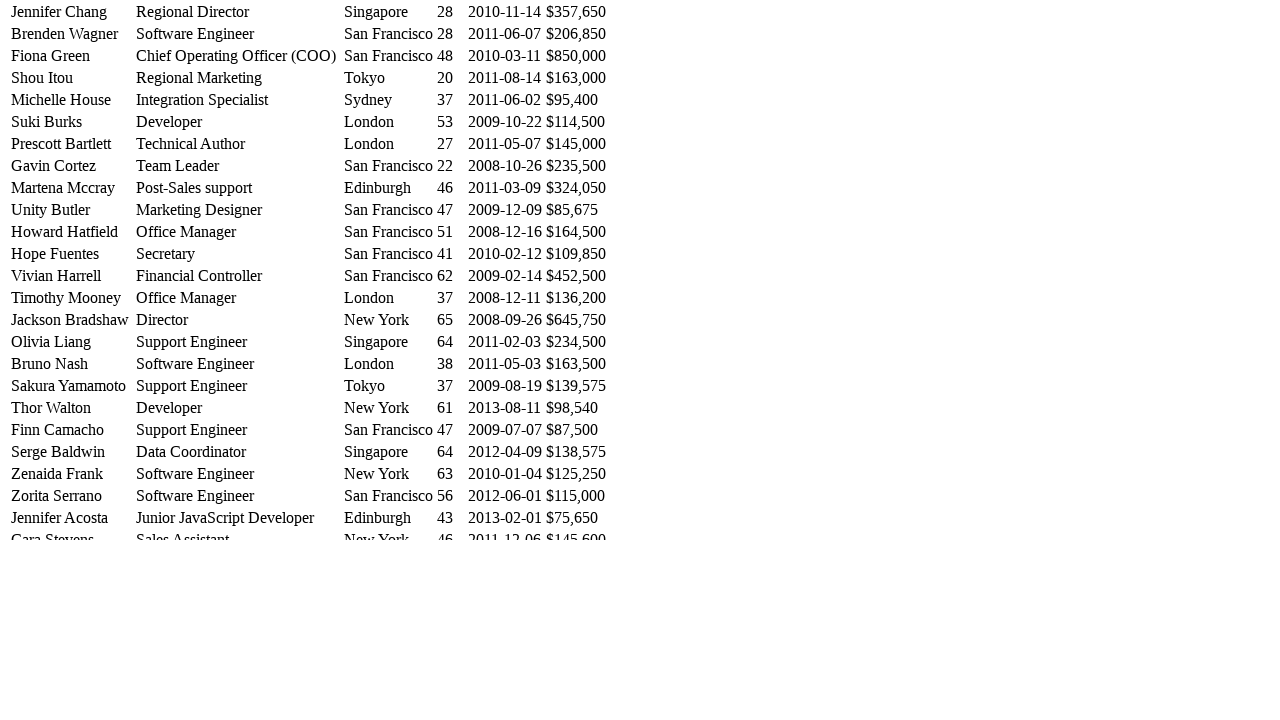

Waited 2 seconds for page scroll up
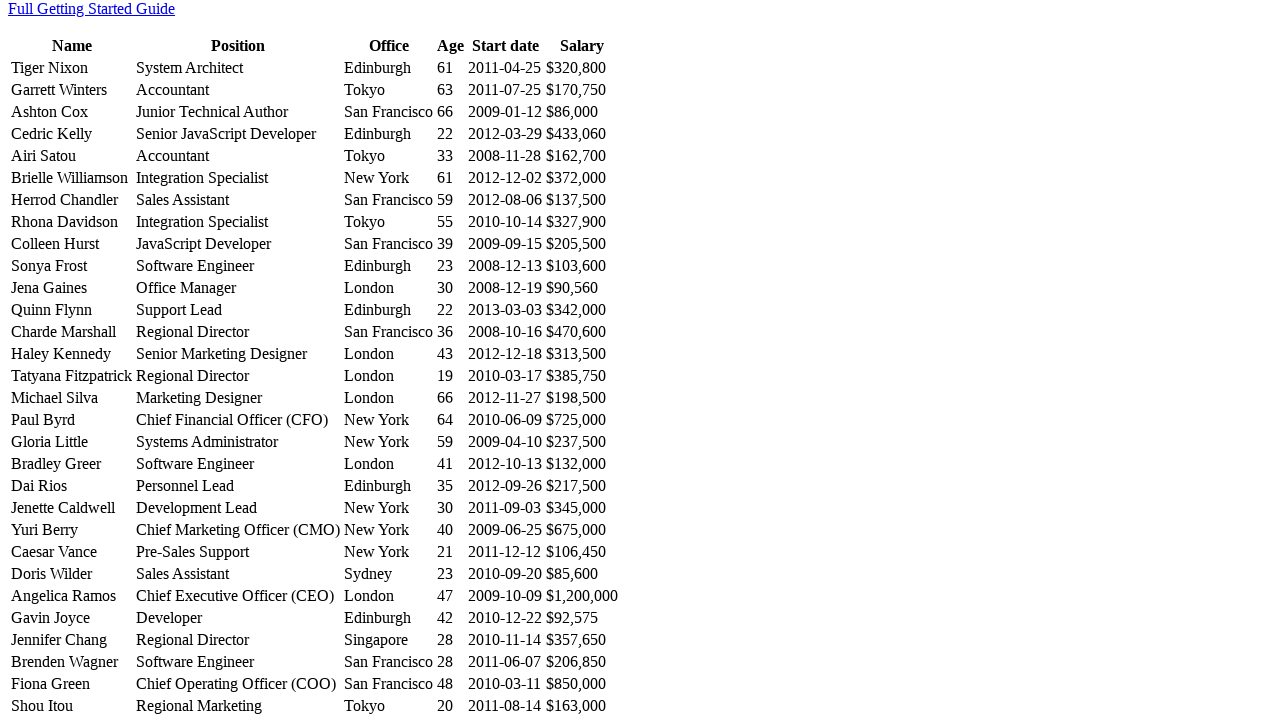

Pressed PageUp key again to scroll further up
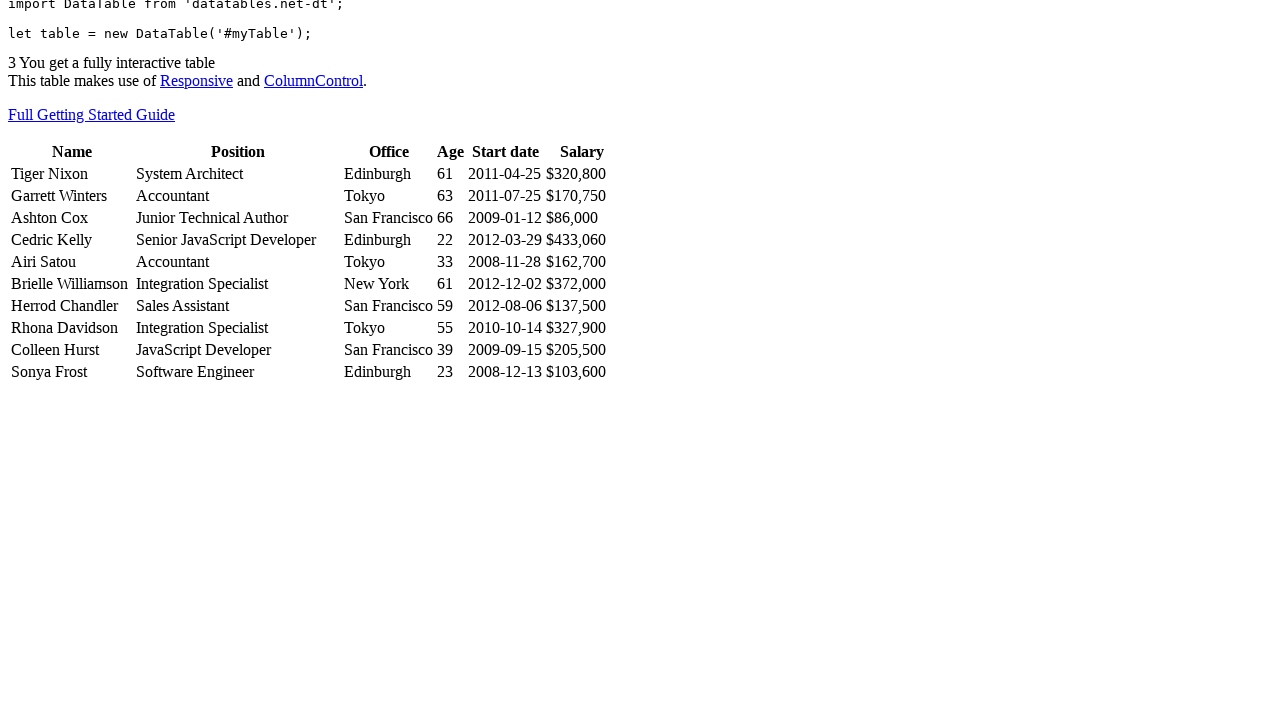

Waited 2 seconds for second page scroll up
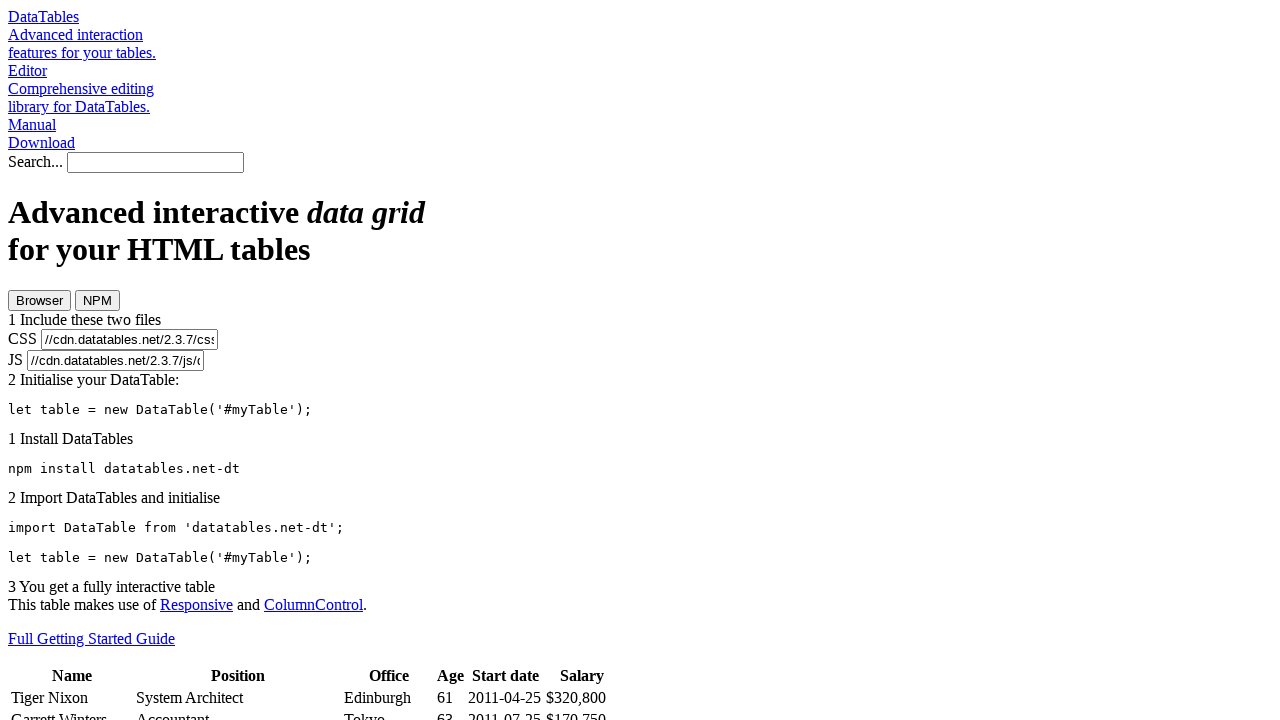

Pressed End key to navigate to bottom of page
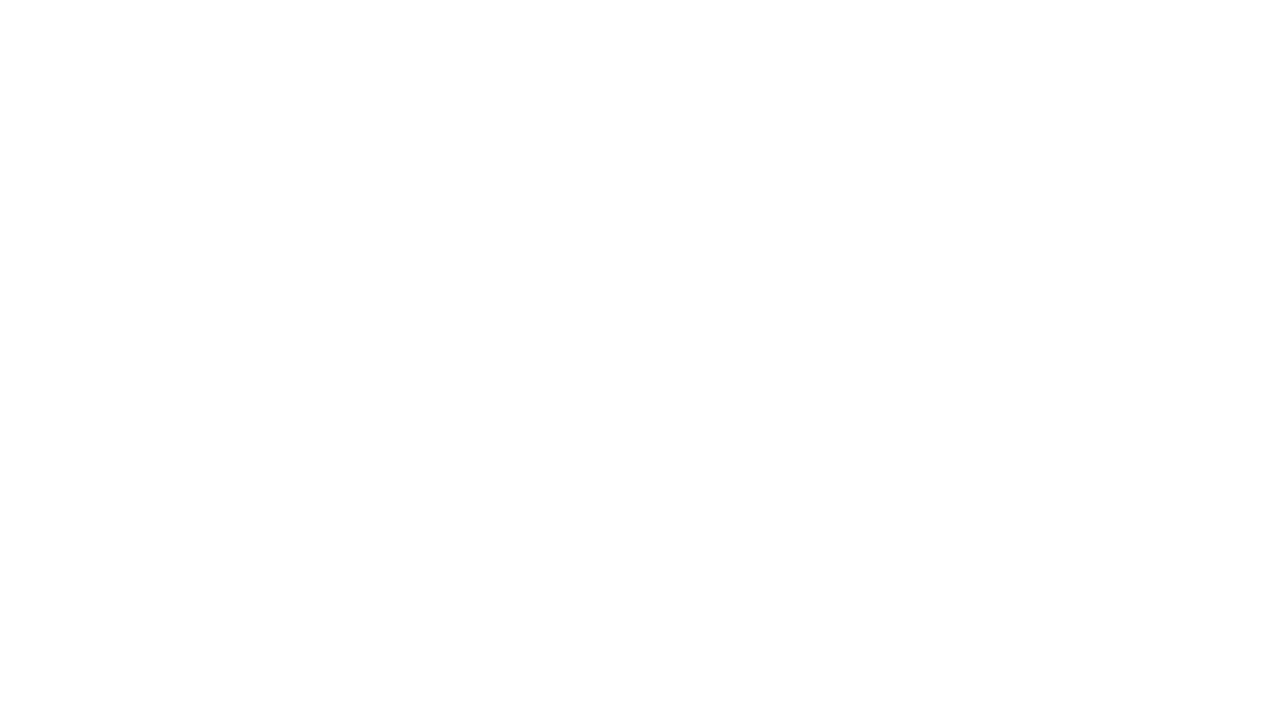

Waited 2 seconds after navigating to page end
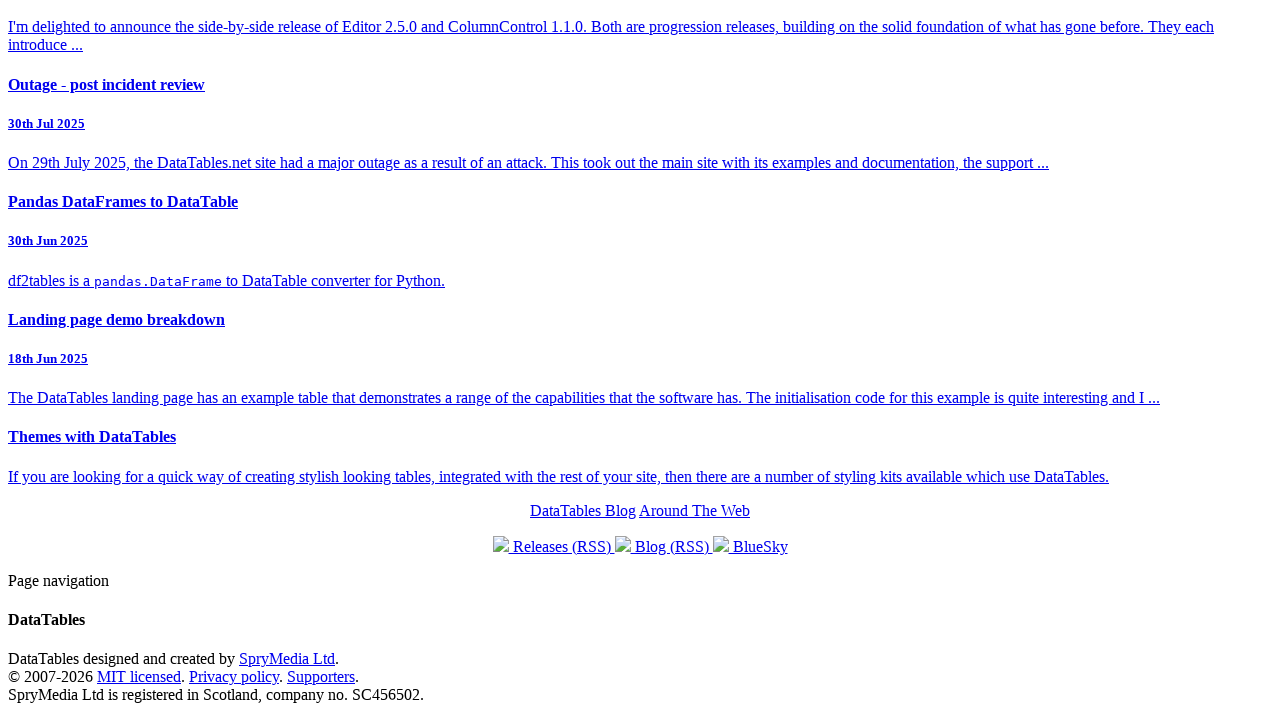

Pressed Home key to navigate to top of page
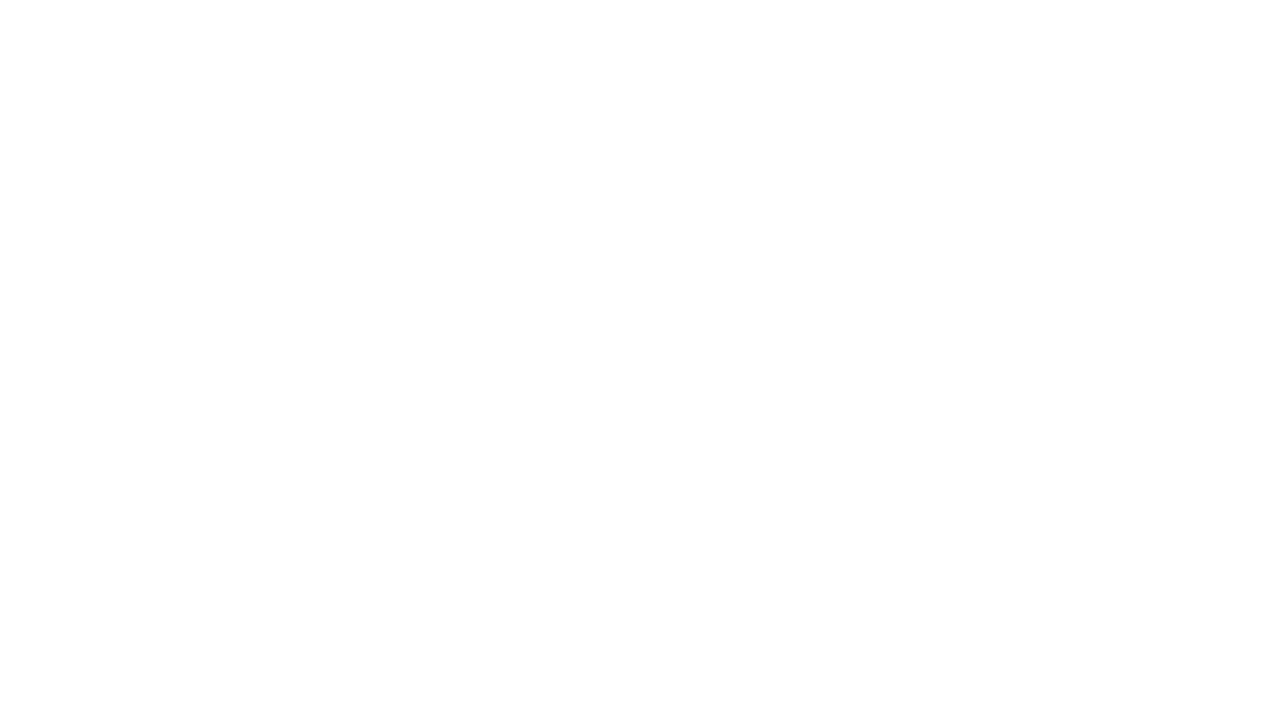

Waited 2 seconds after navigating to page home
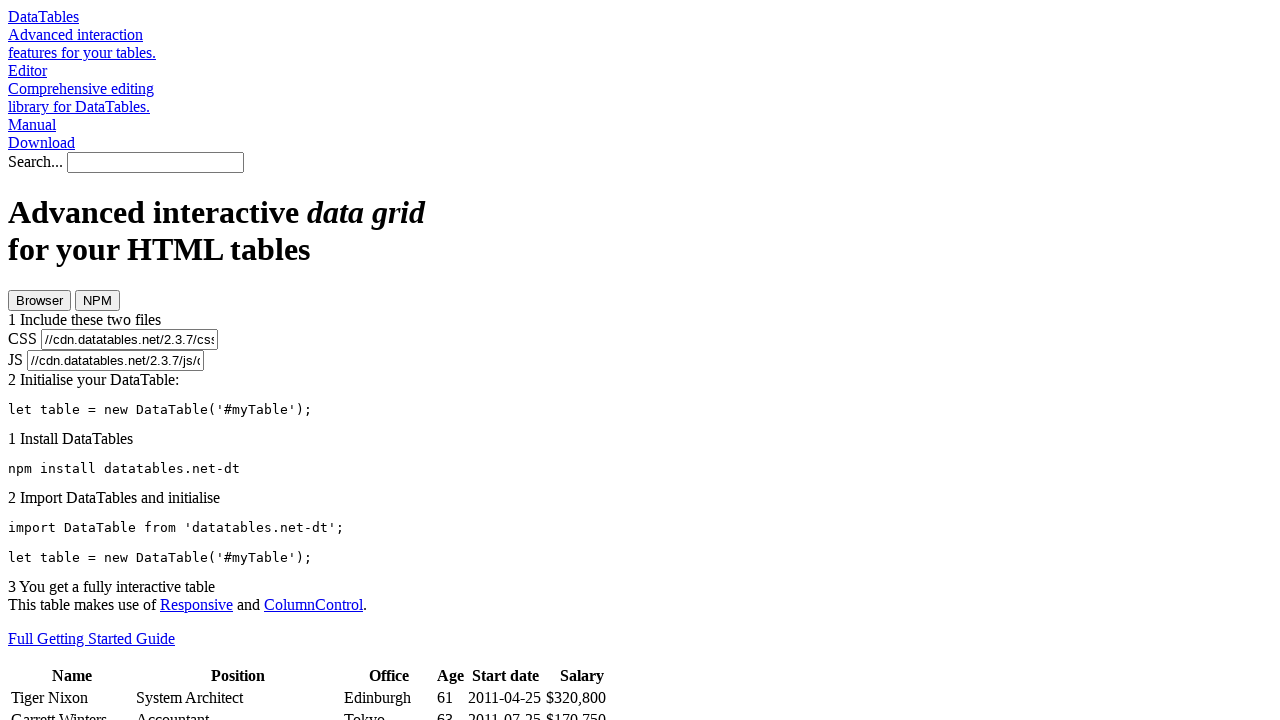

Navigated to W3Schools select multiple example page
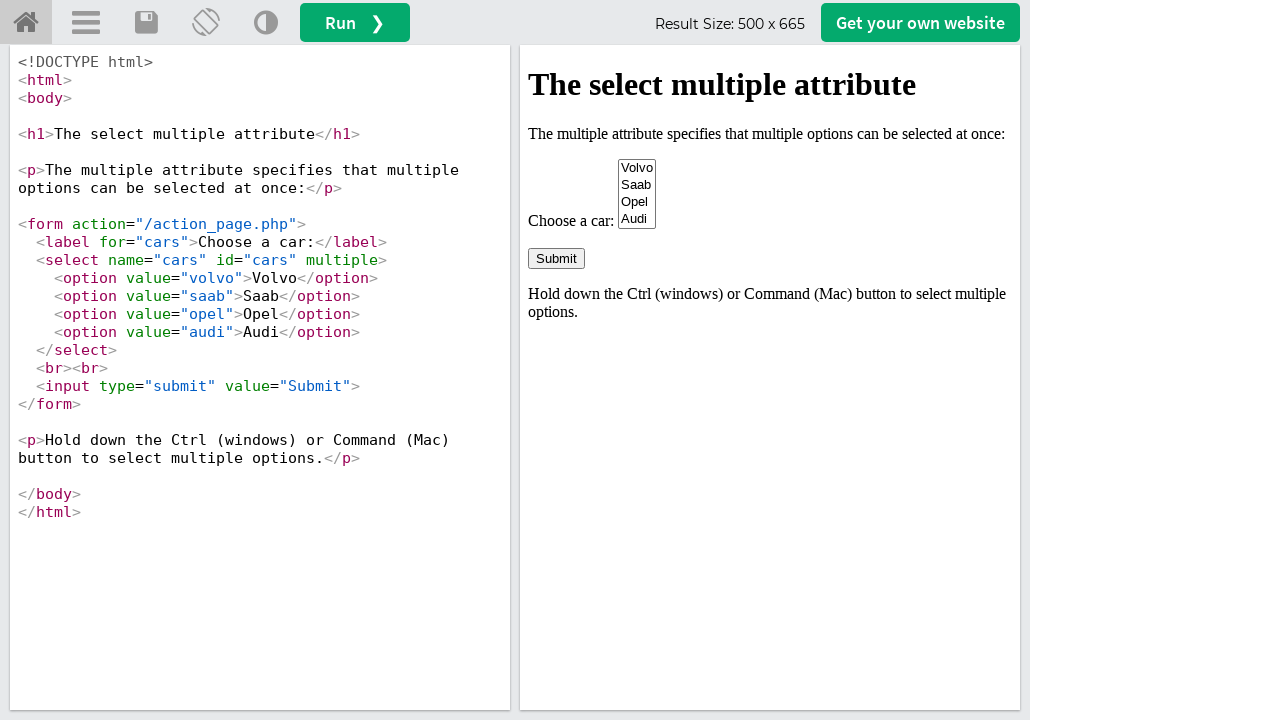

Located iframe element for form content
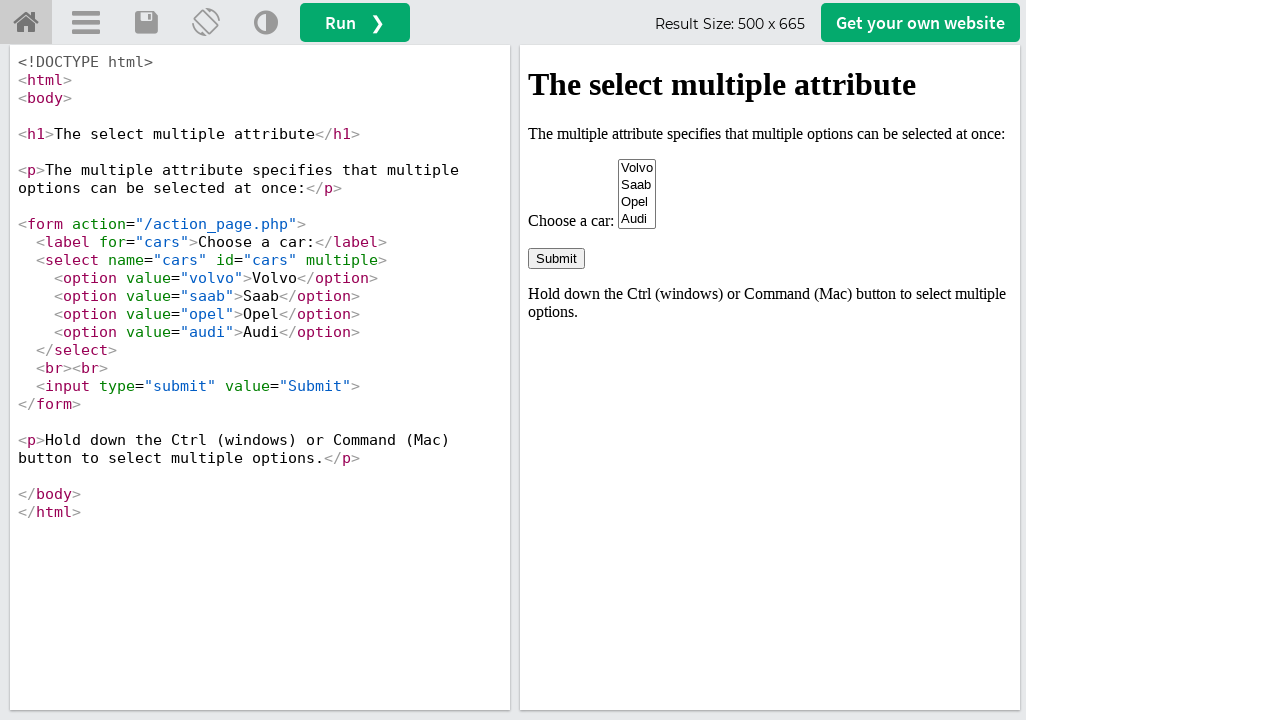

Held down Control key for multi-select
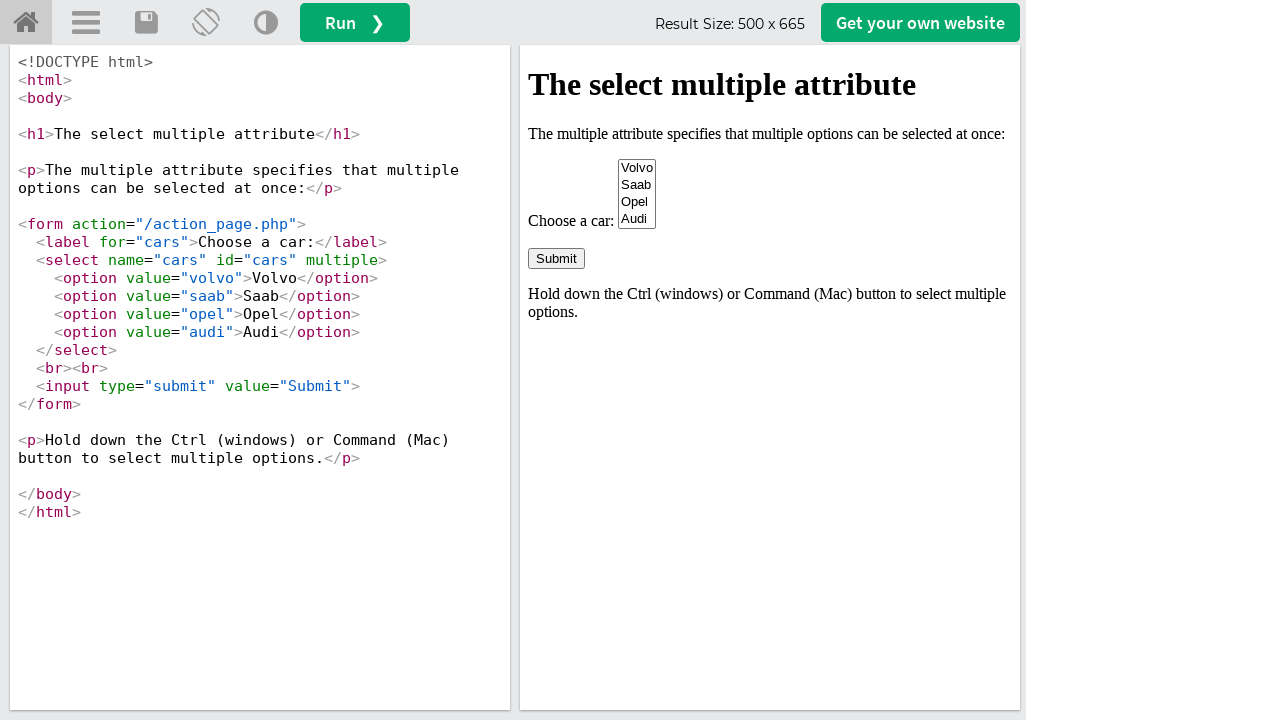

Clicked Volvo option while holding Control at (637, 168) on iframe#iframeResult >> internal:control=enter-frame >> option[value='volvo']
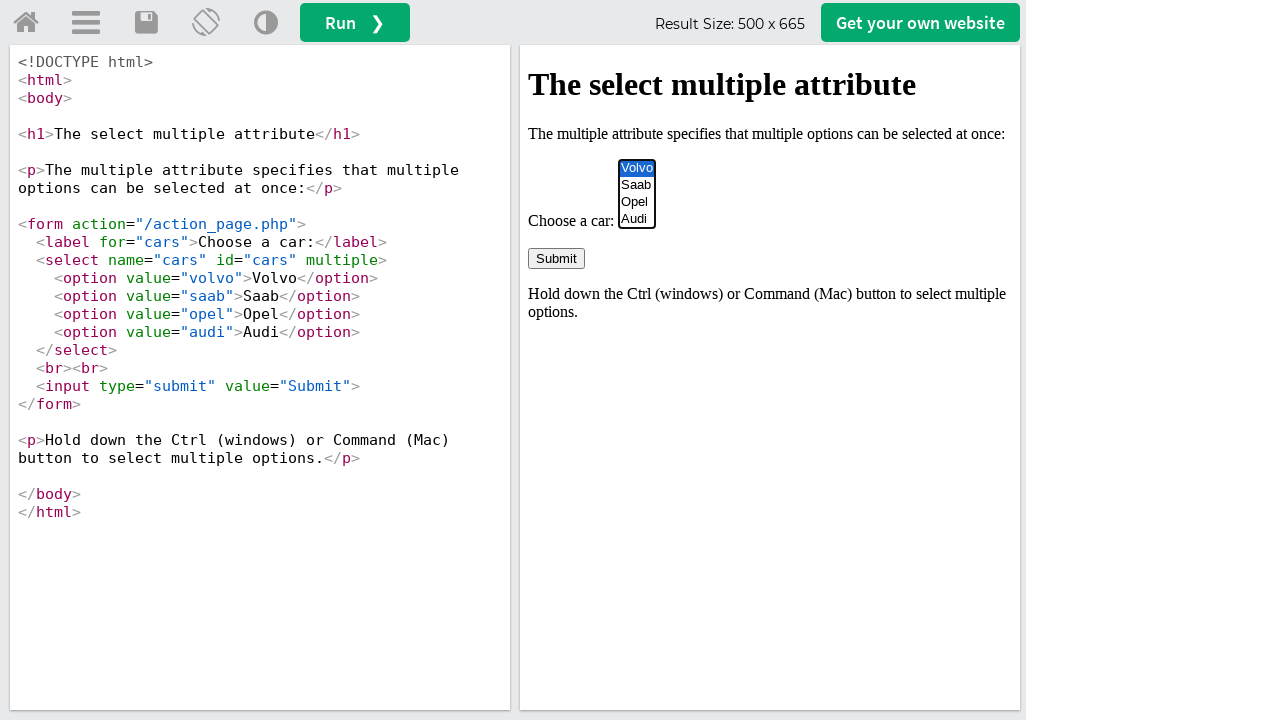

Waited 2 seconds after selecting Volvo
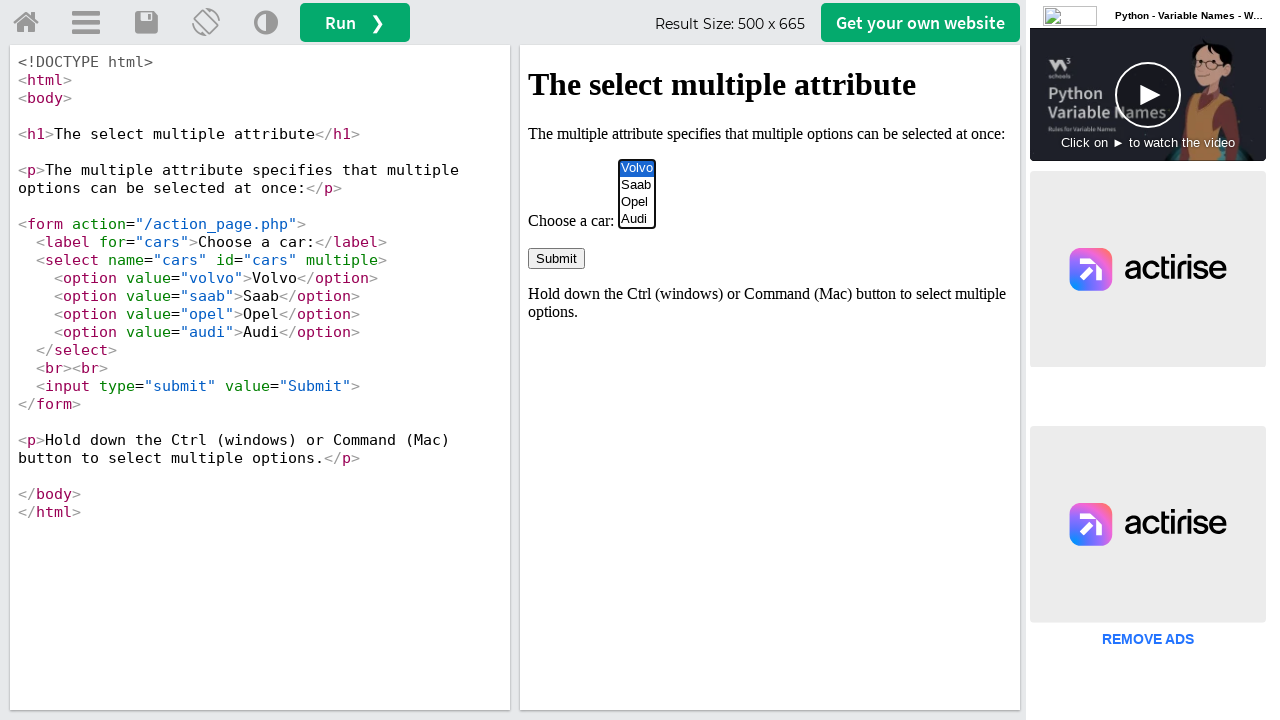

Clicked Audi option while Control key still held at (637, 219) on iframe#iframeResult >> internal:control=enter-frame >> option[value='audi']
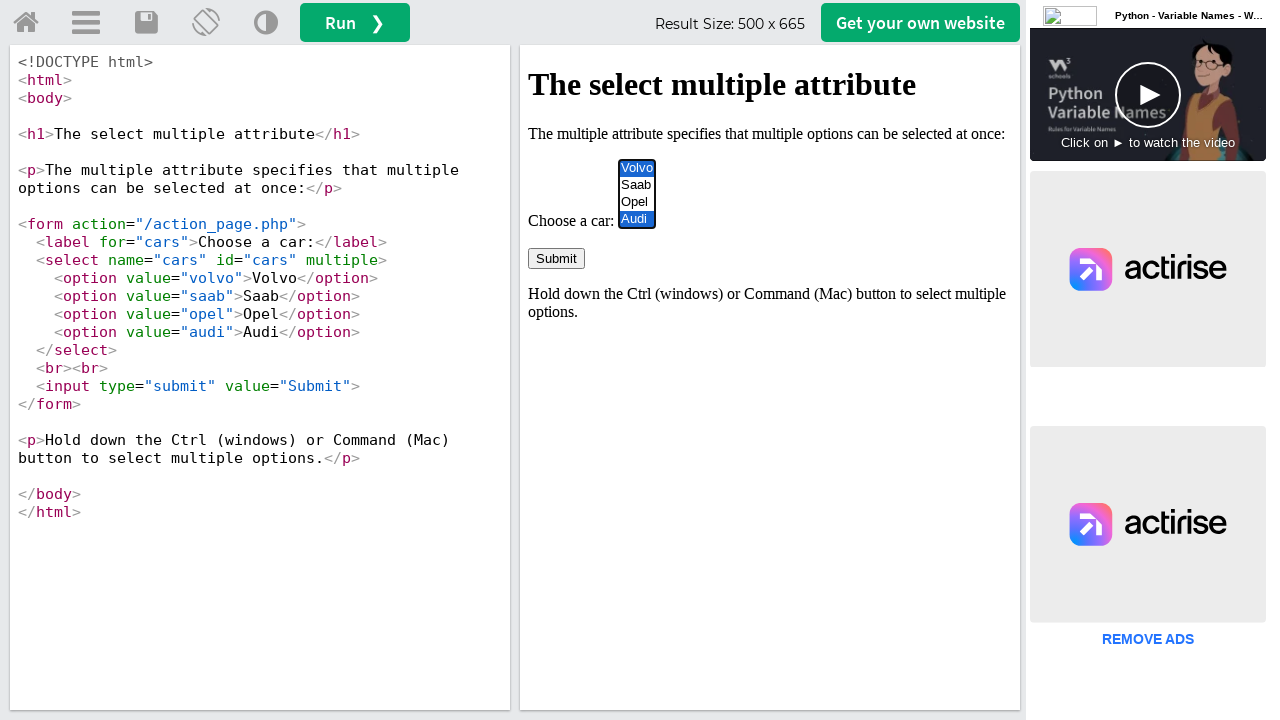

Released Control key after multi-select
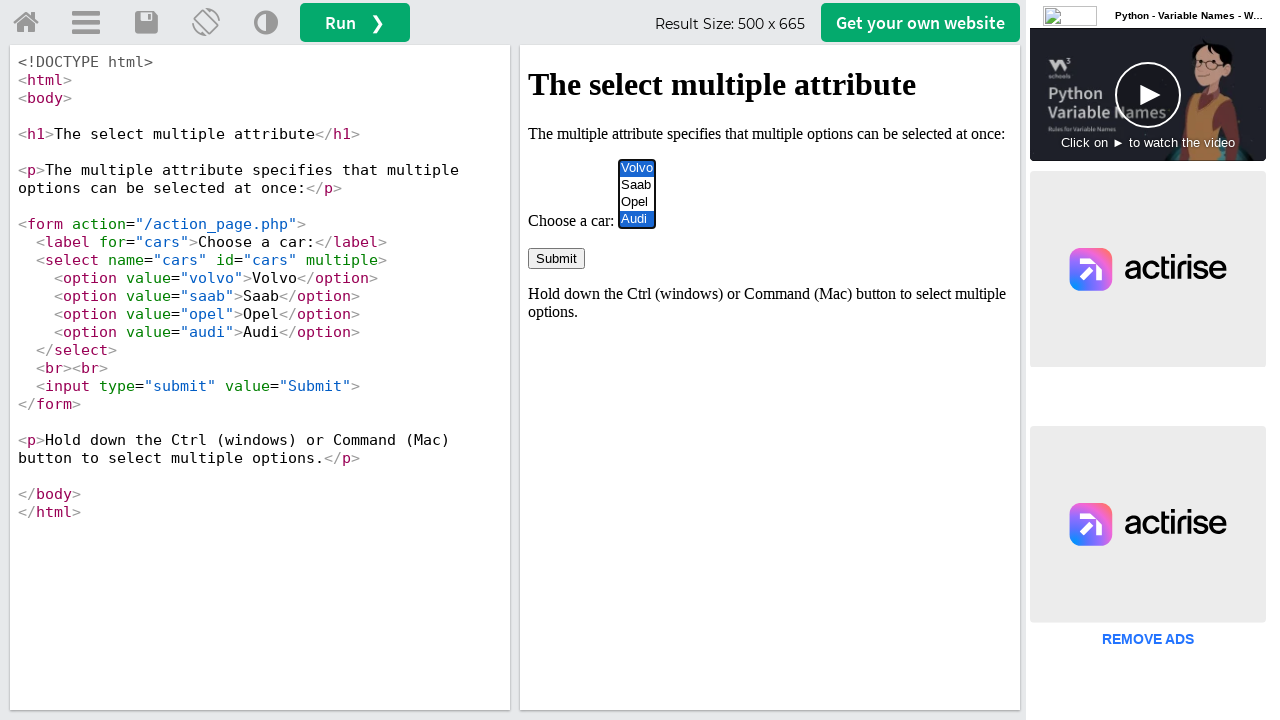

Waited 2 seconds after completing multi-select
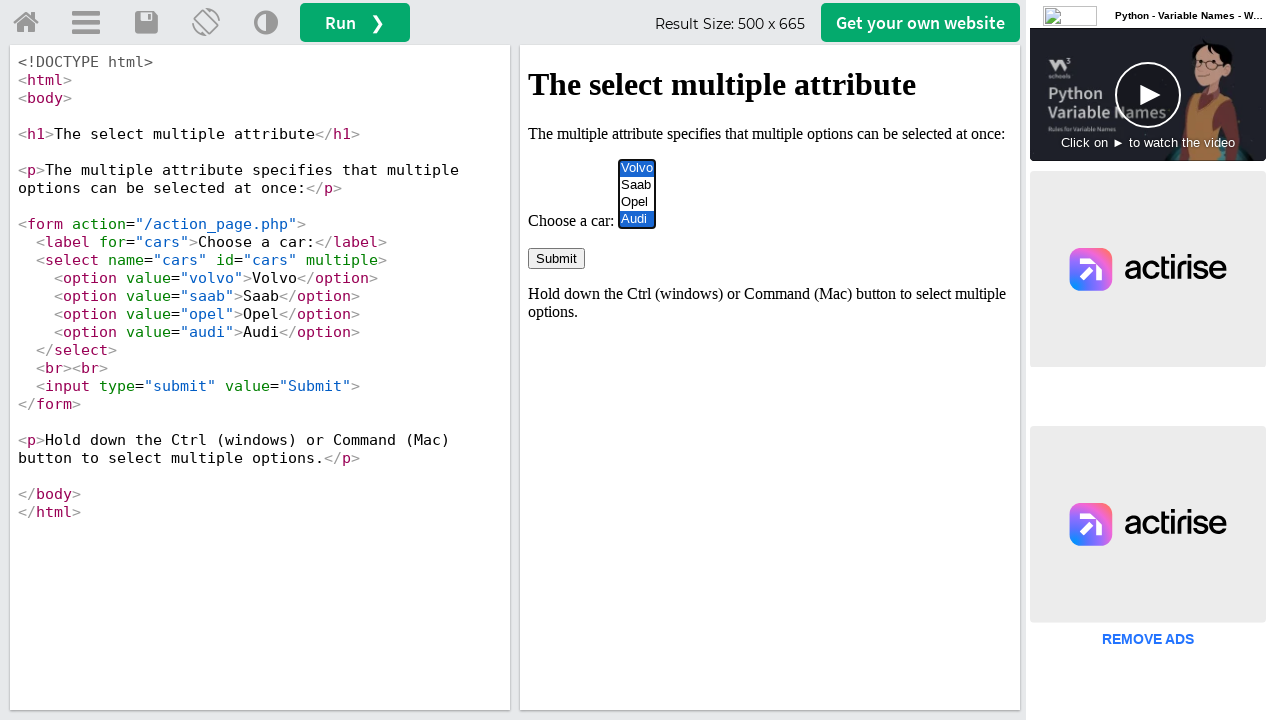

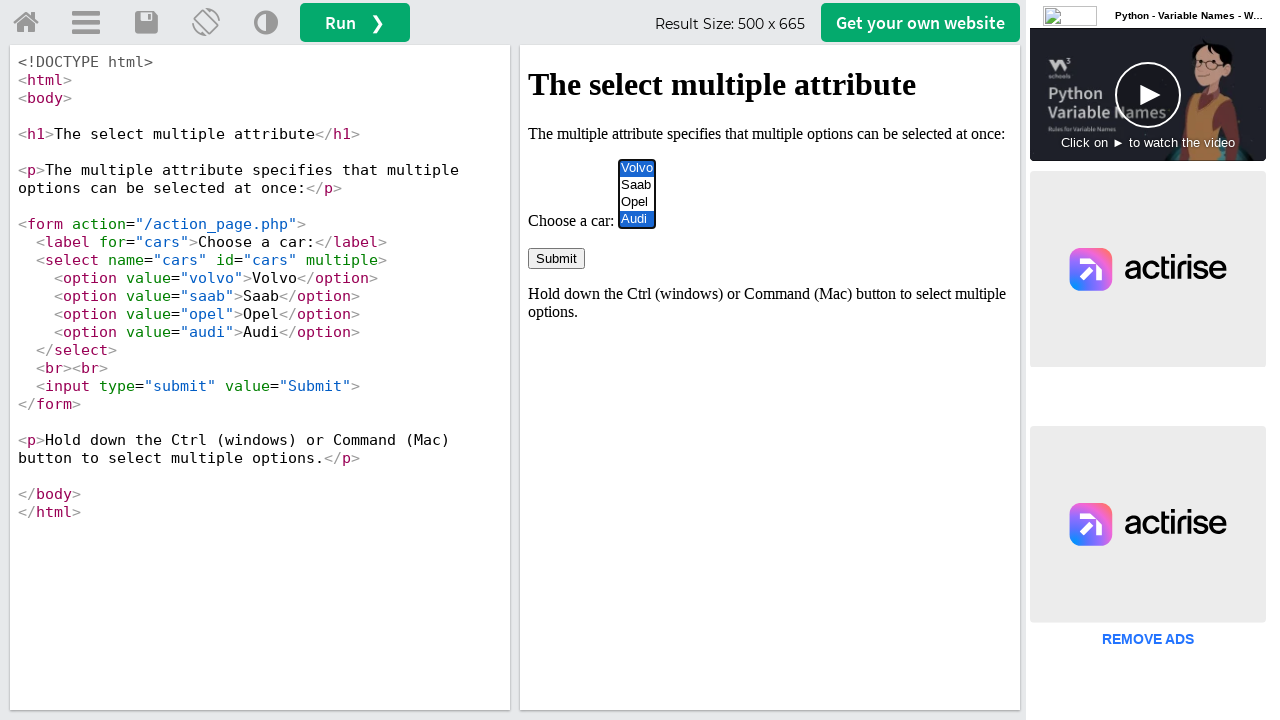